Navigates to NSE India's live equity market page and verifies that the market data table loads correctly

Starting URL: https://www.nseindia.com/market-data/live-equity-market

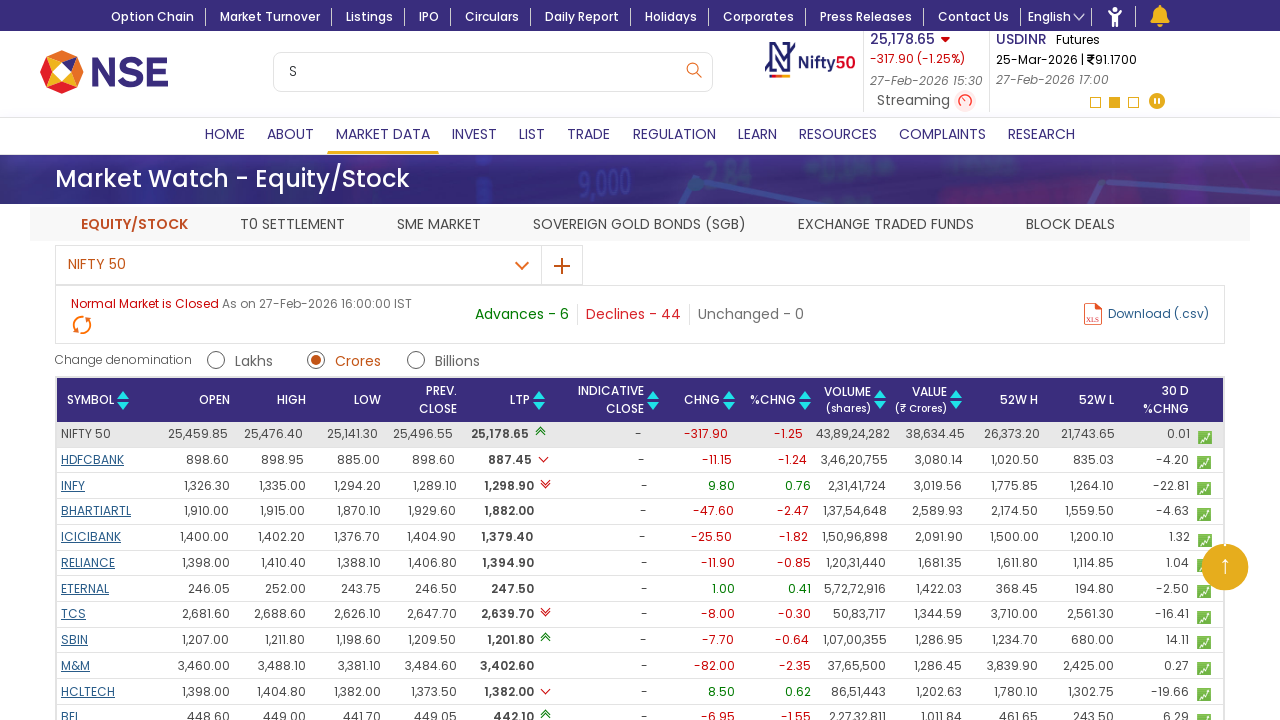

Market data table loaded - tbody element found
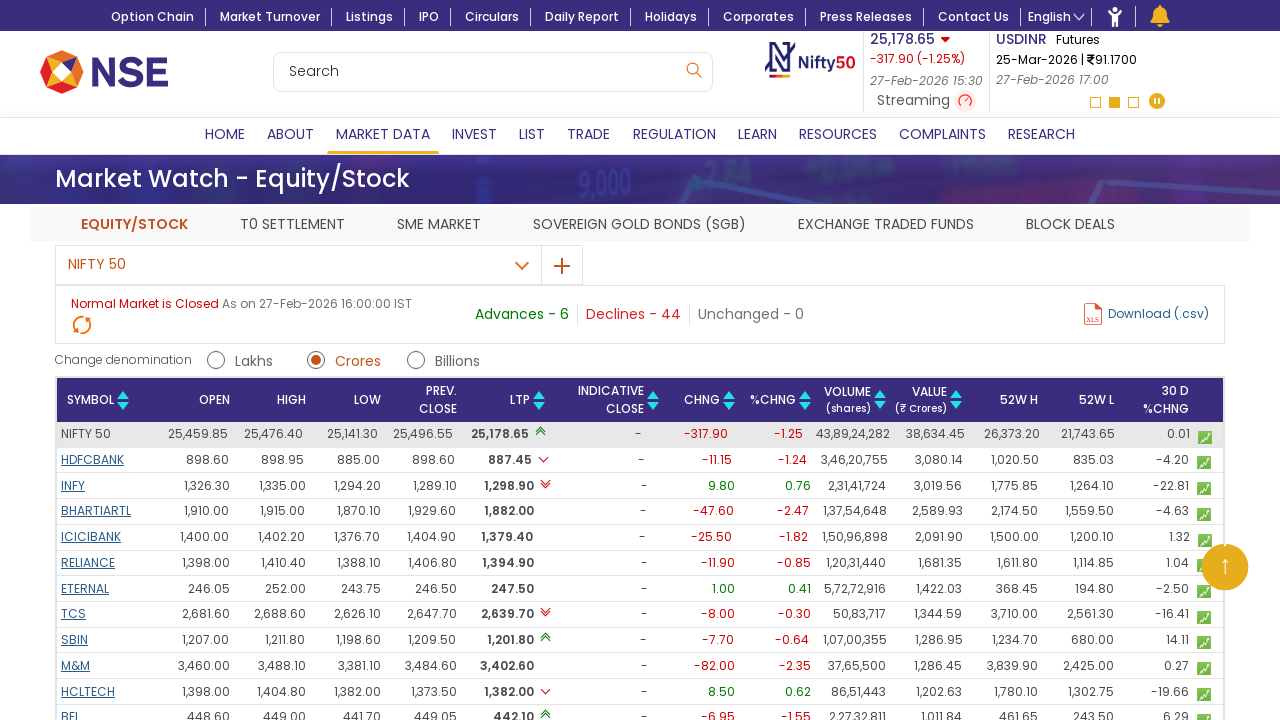

Table body element is now visible
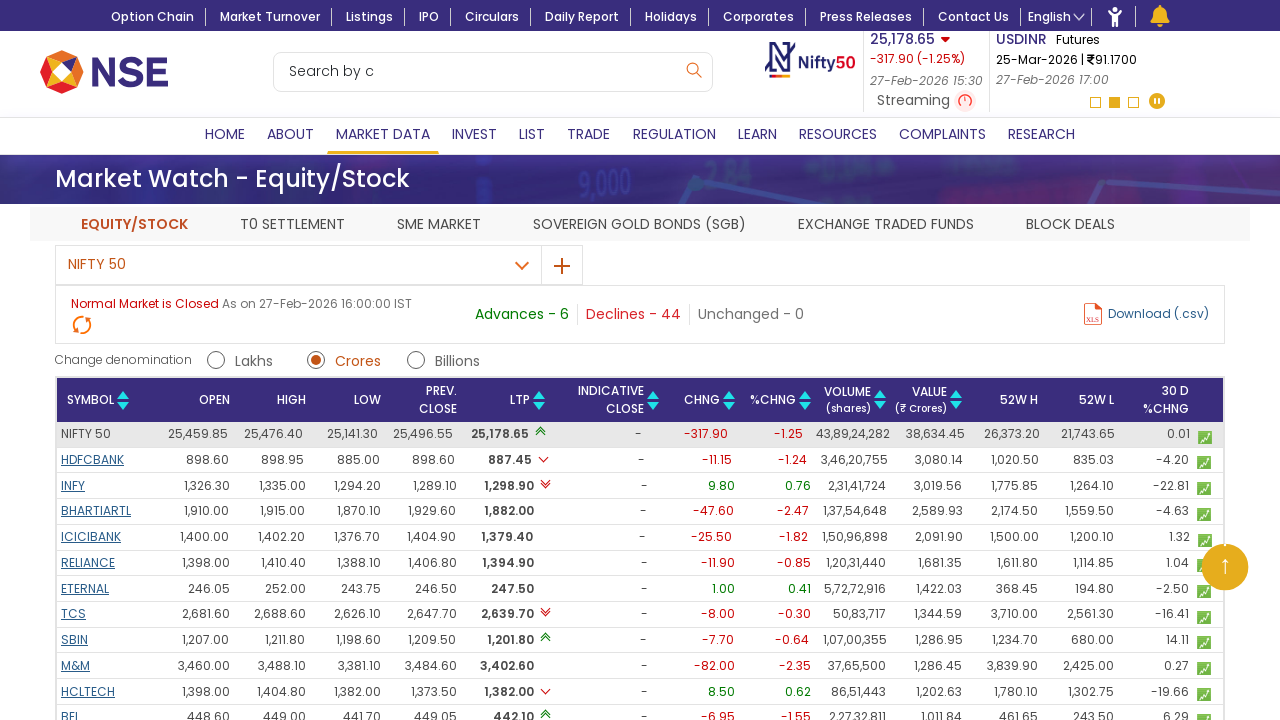

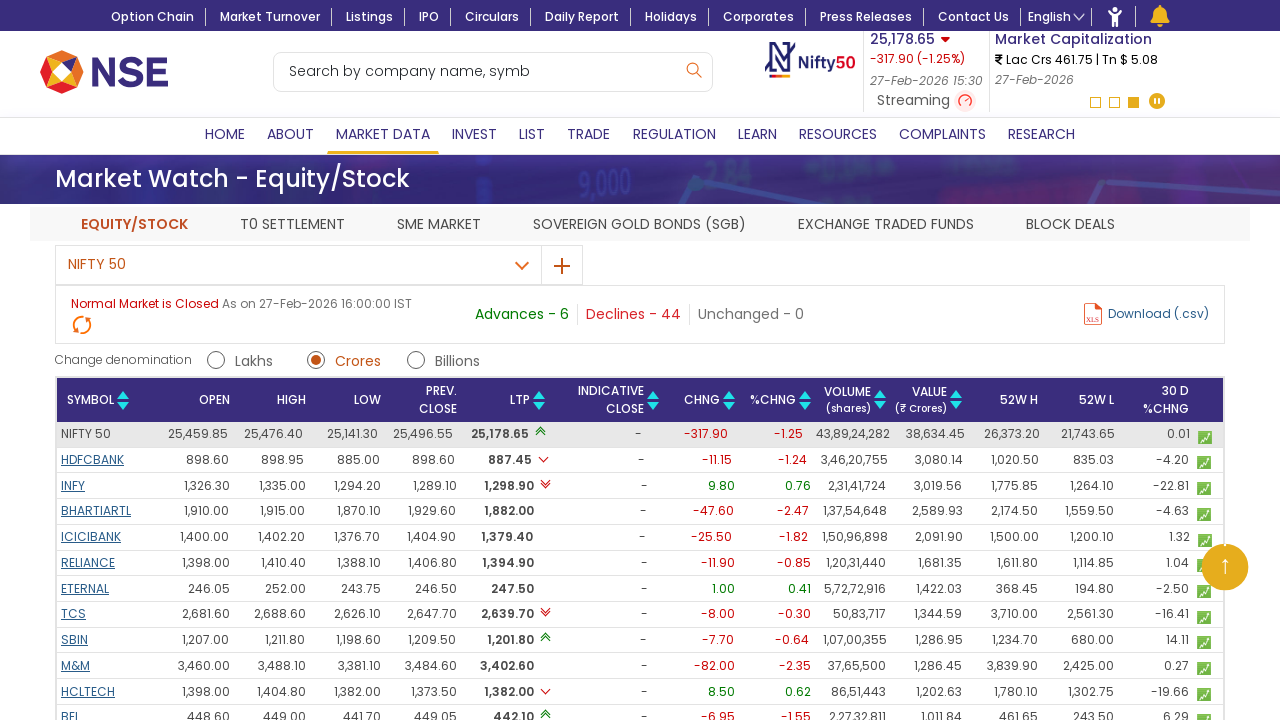